Tests opening a popup by clicking the 'Mostrar popup' button, validating the popup content, and closing it

Starting URL: https://thefreerangetester.github.io/sandbox-automation-testing/

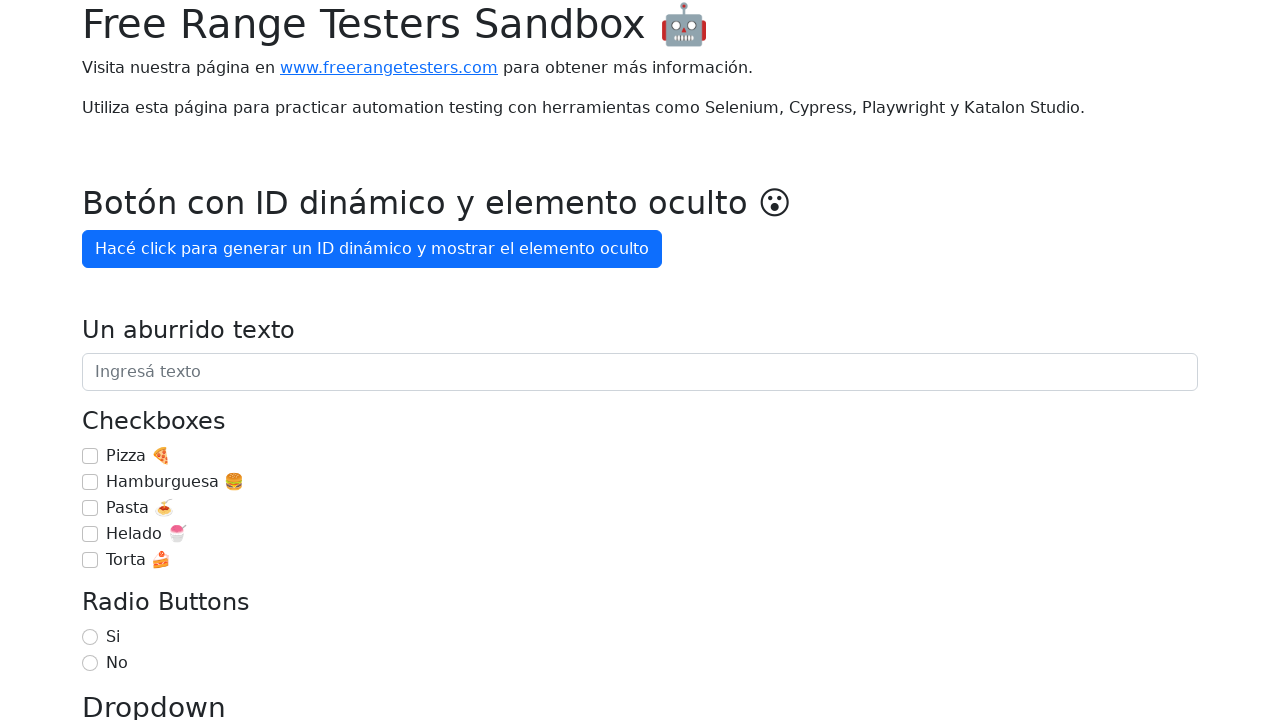

Clicked 'Mostrar popup' button to open popup at (154, 361) on internal:role=button[name="Mostrar popup"i]
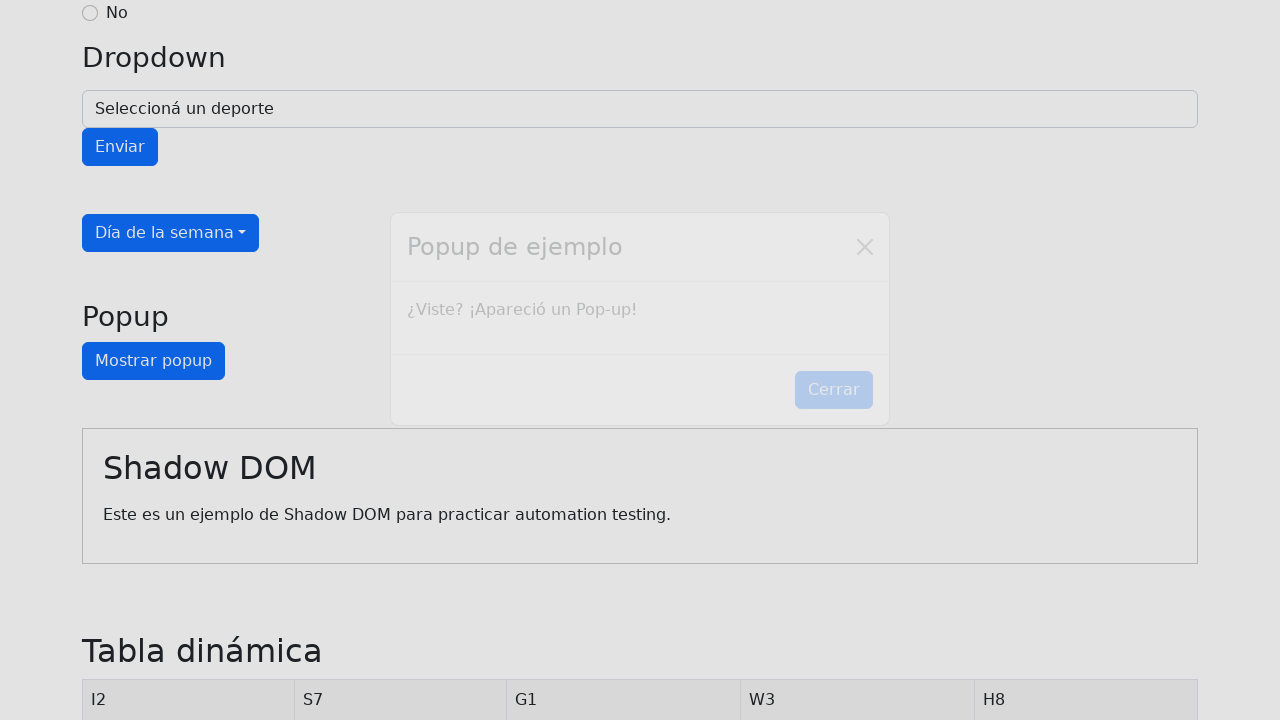

Popup content appeared with text '¿Viste? ¡Apareció un Pop-up!'
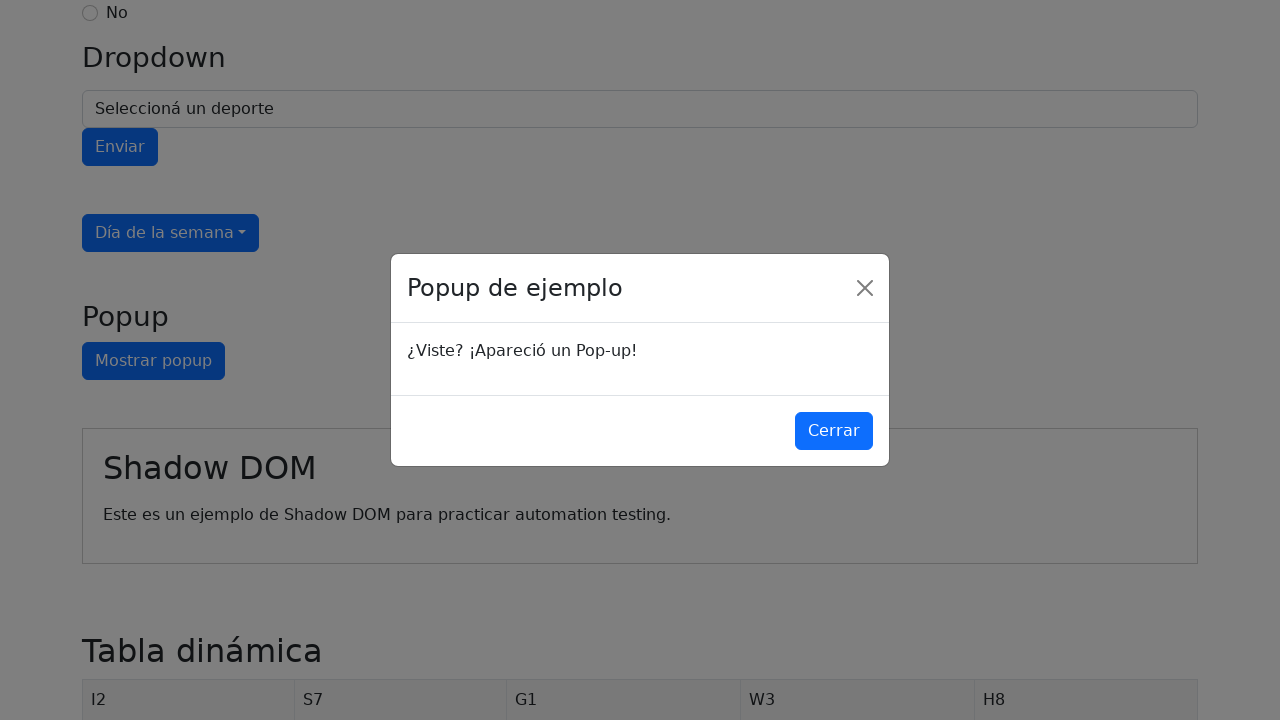

Clicked 'Cerrar' button to close popup at (834, 431) on internal:role=button[name="Cerrar"i]
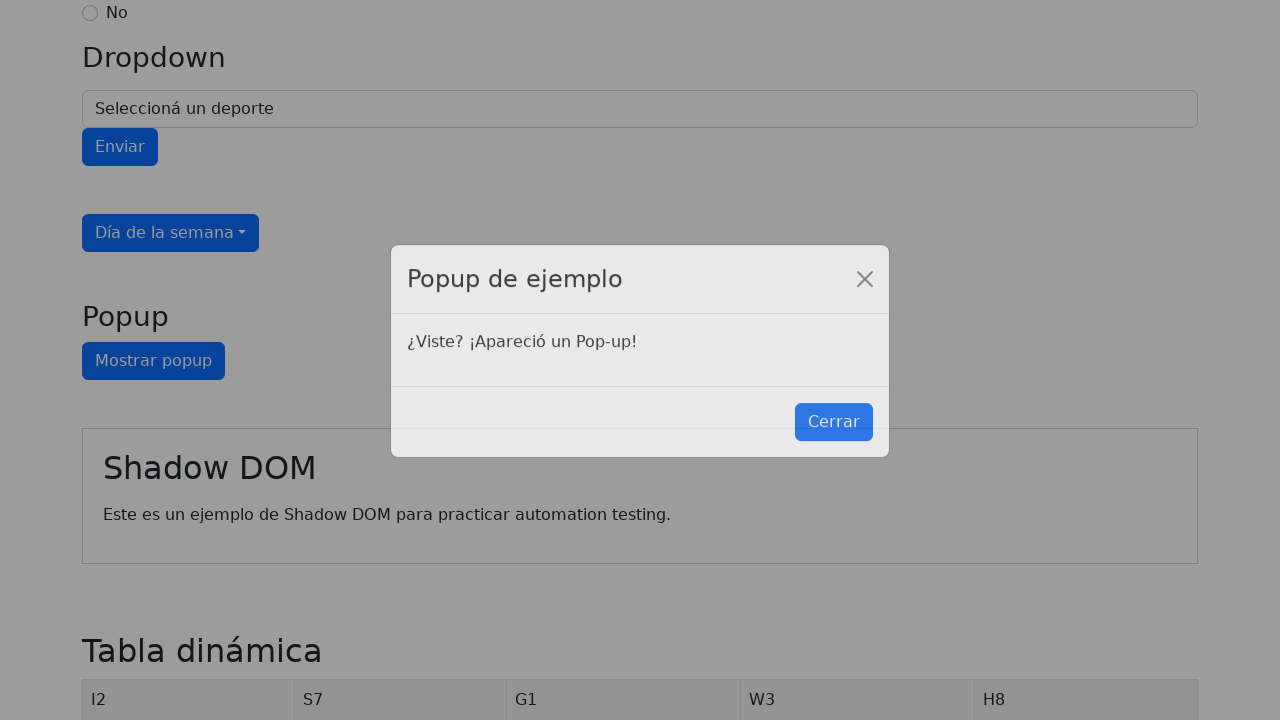

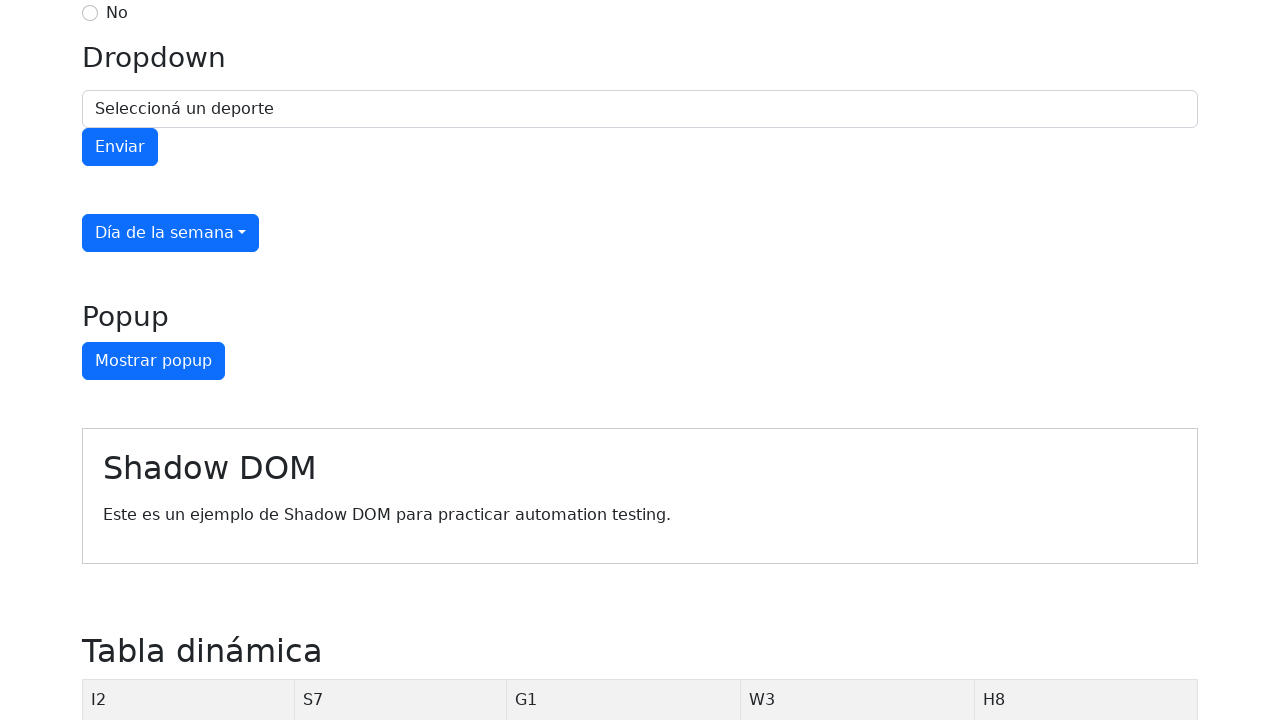